Tests a simple form demo on LambdaTest Selenium Playground by entering two numbers and clicking the button to calculate their sum.

Starting URL: https://www.lambdatest.com/selenium-playground/simple-form-demo

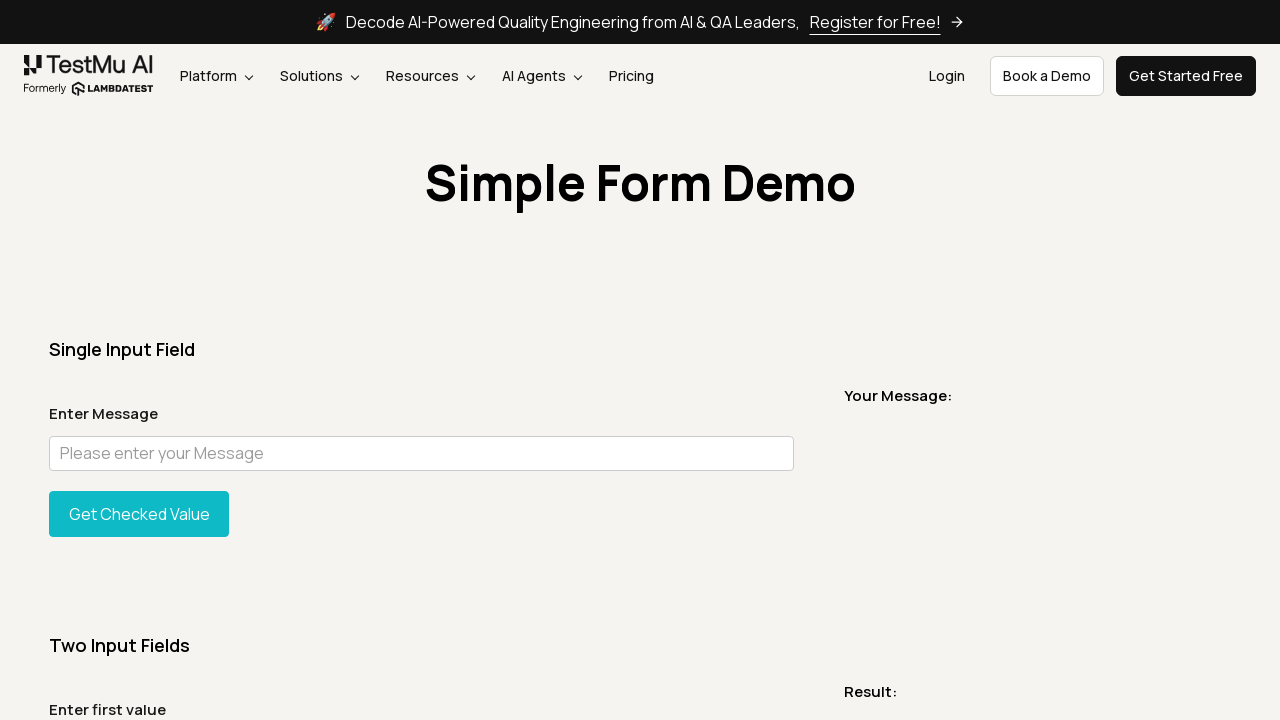

Entered first number '2' in sum1 field on #sum1
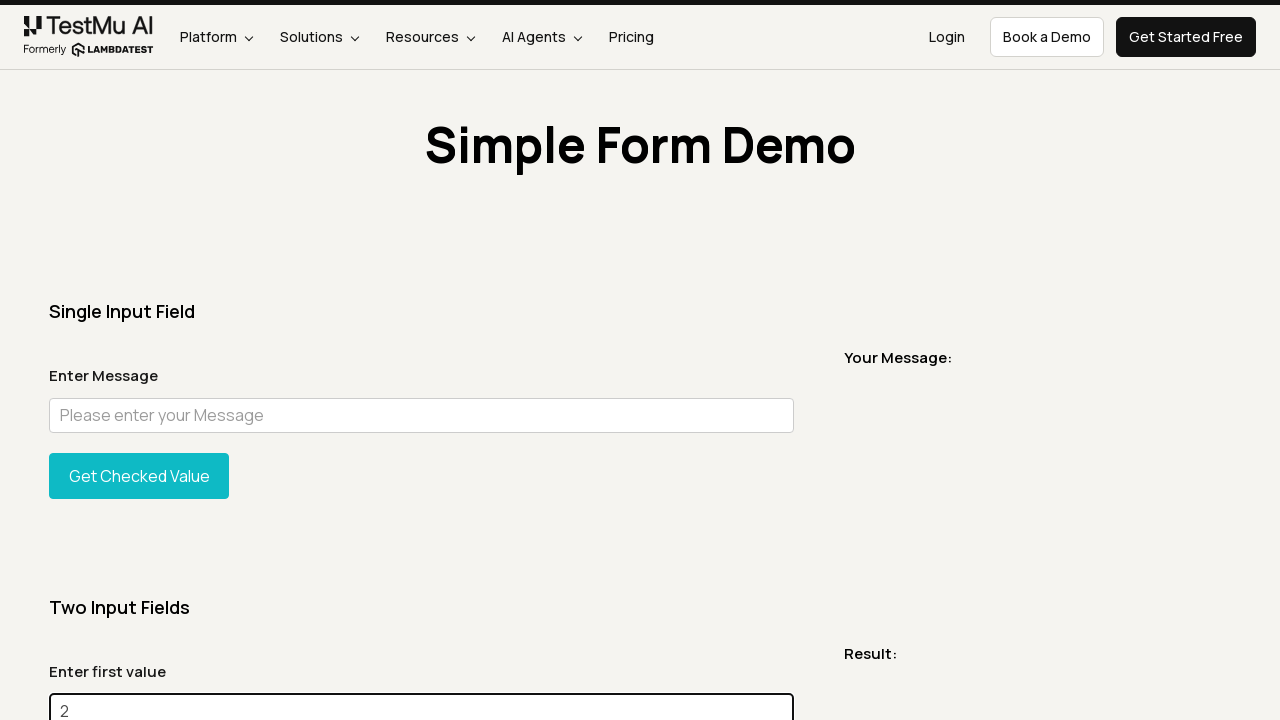

Entered second number '2' in sum2 field on #sum2
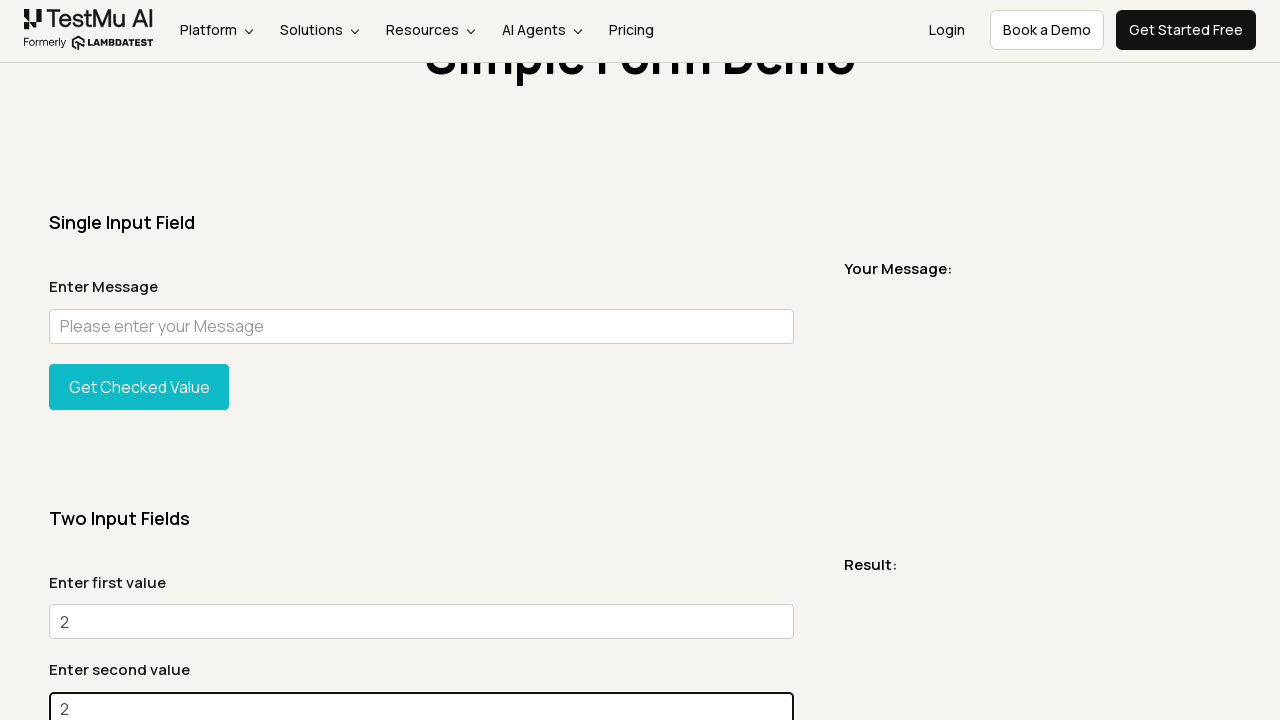

Clicked the Get Total button to calculate sum at (139, 360) on xpath=//*[@id='gettotal']/button
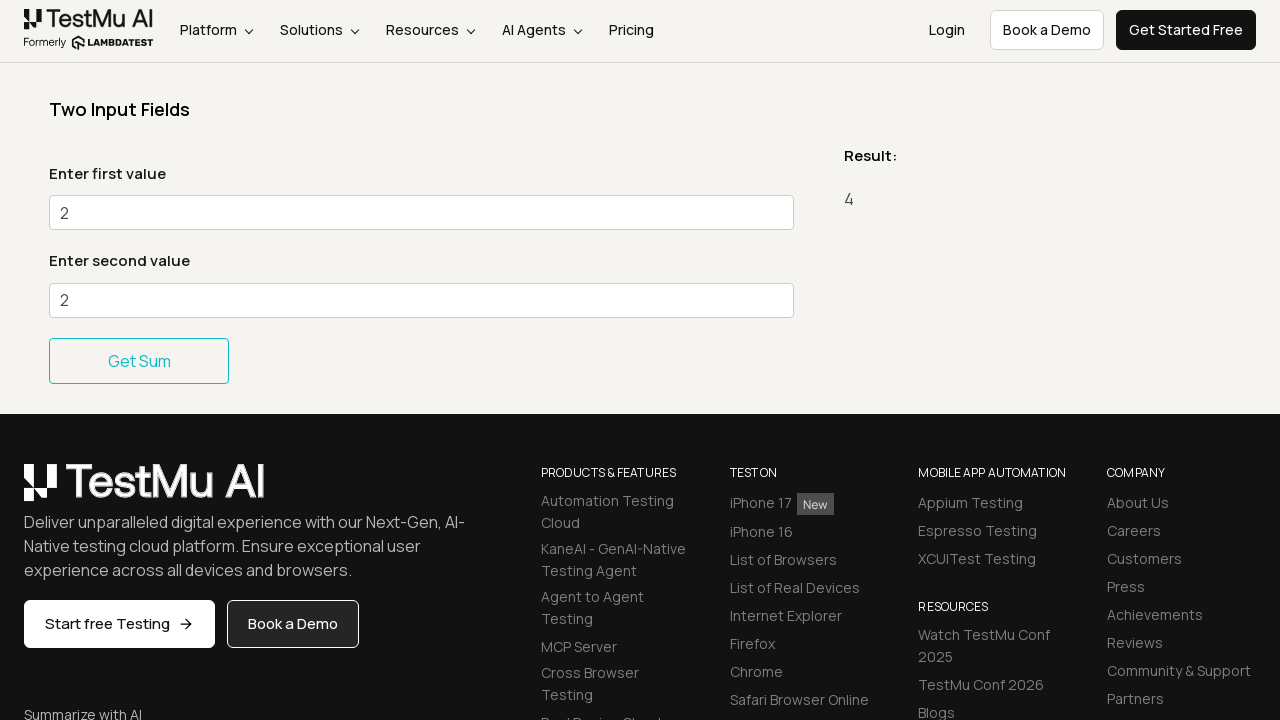

Result message appeared showing the sum calculation
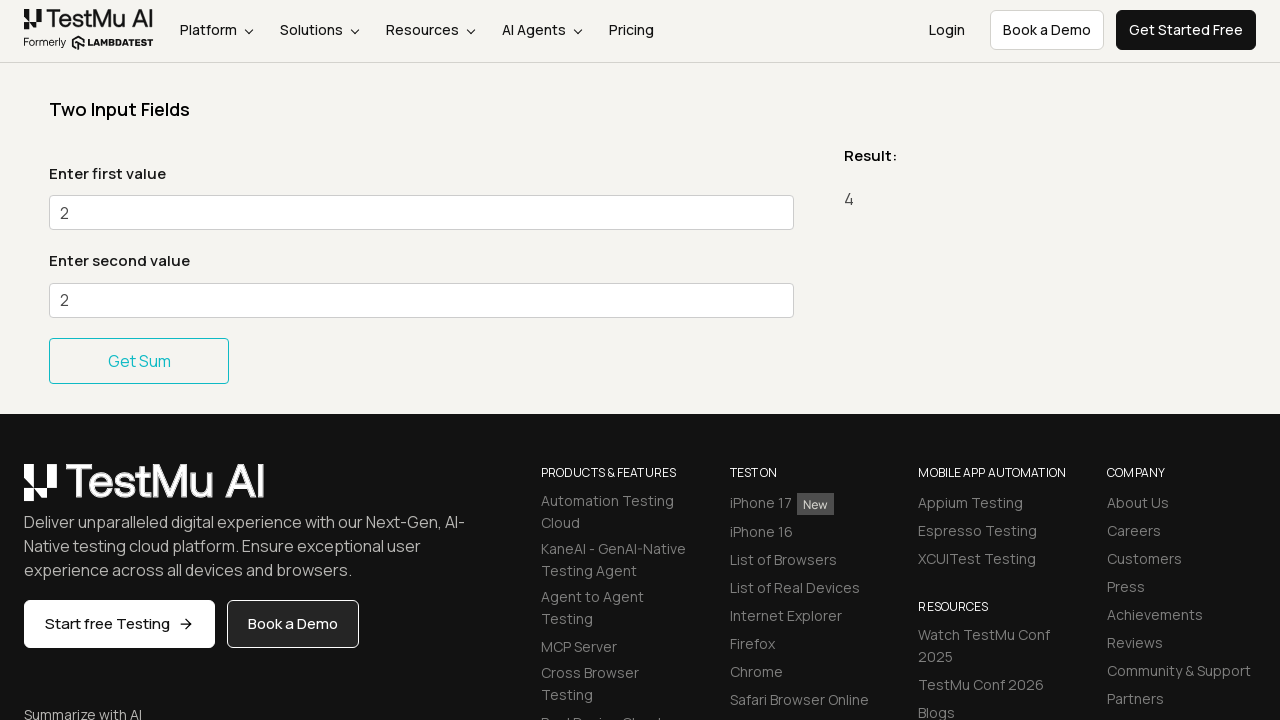

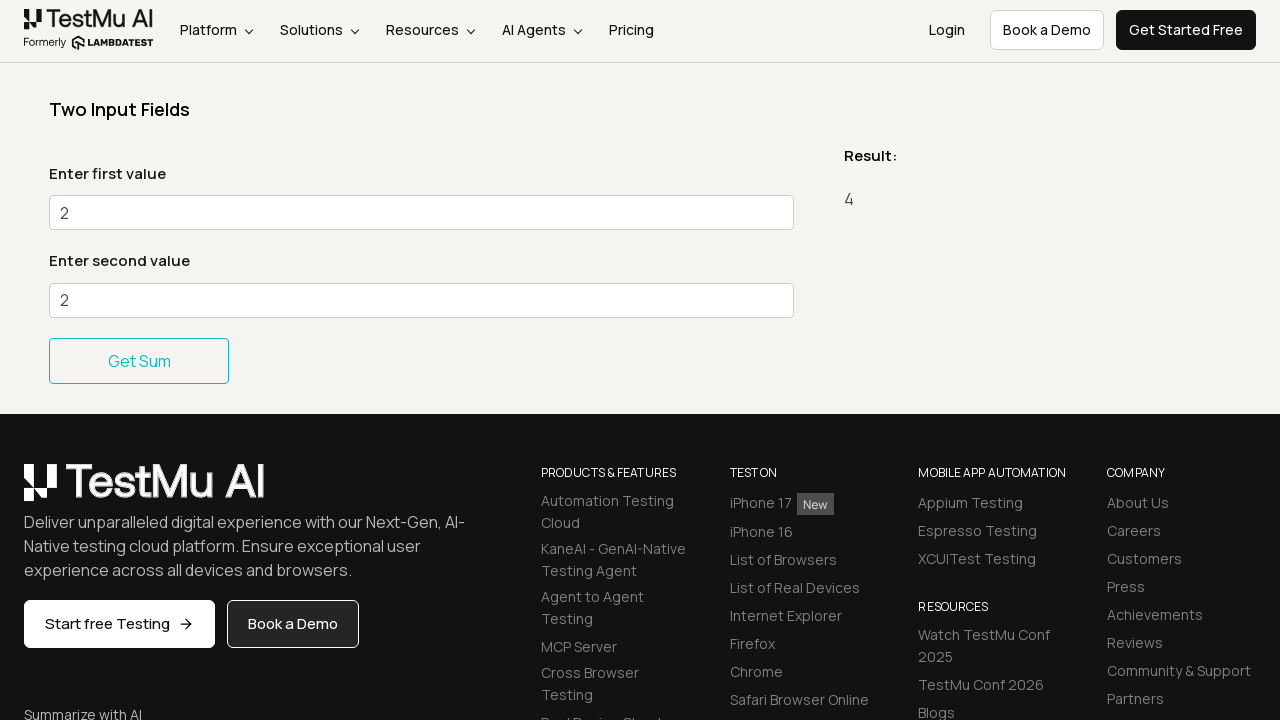